Tests typing text into an input field

Starting URL: https://www.selenium.dev/selenium/web/mouse_interaction.html

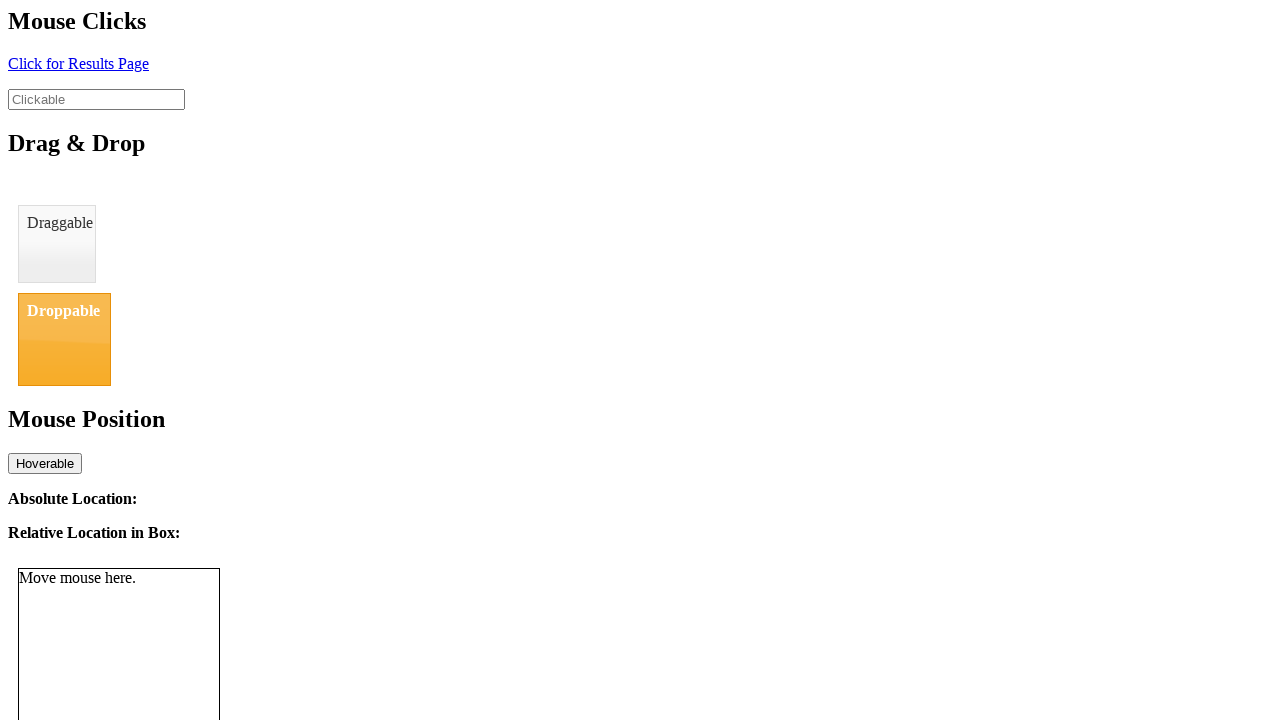

Typed 'Example' into the clickable input field on #clickable
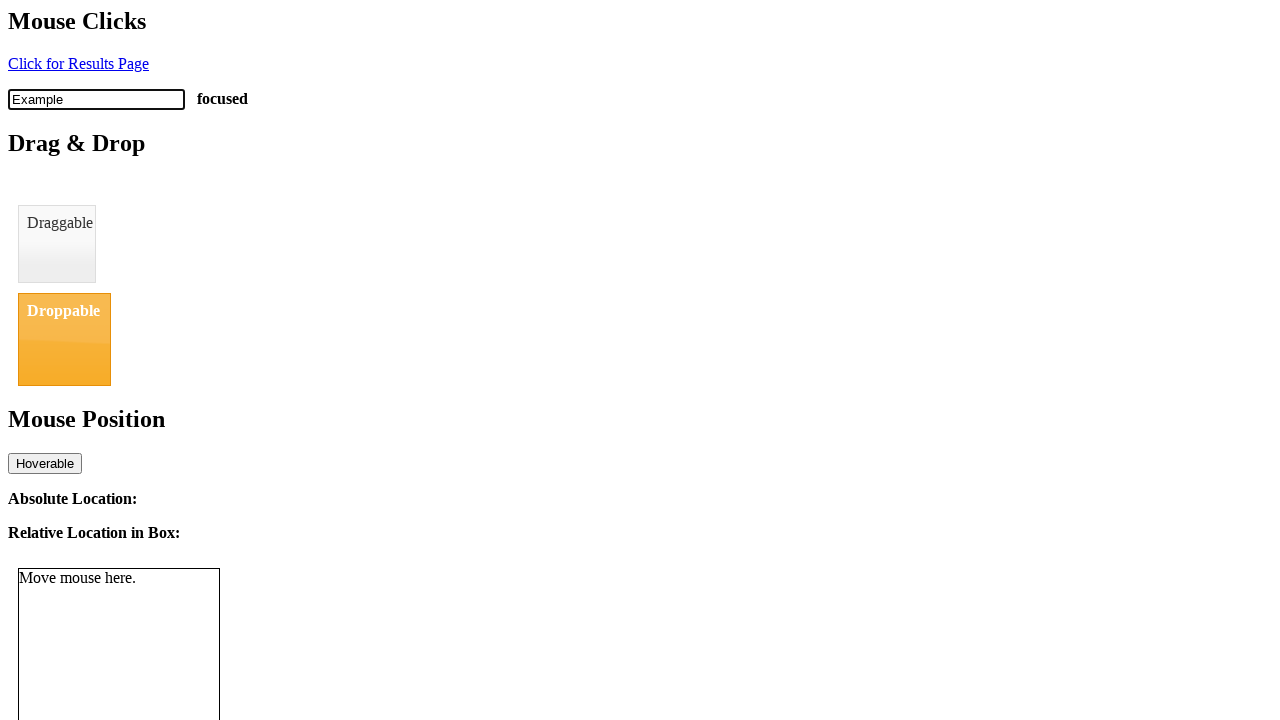

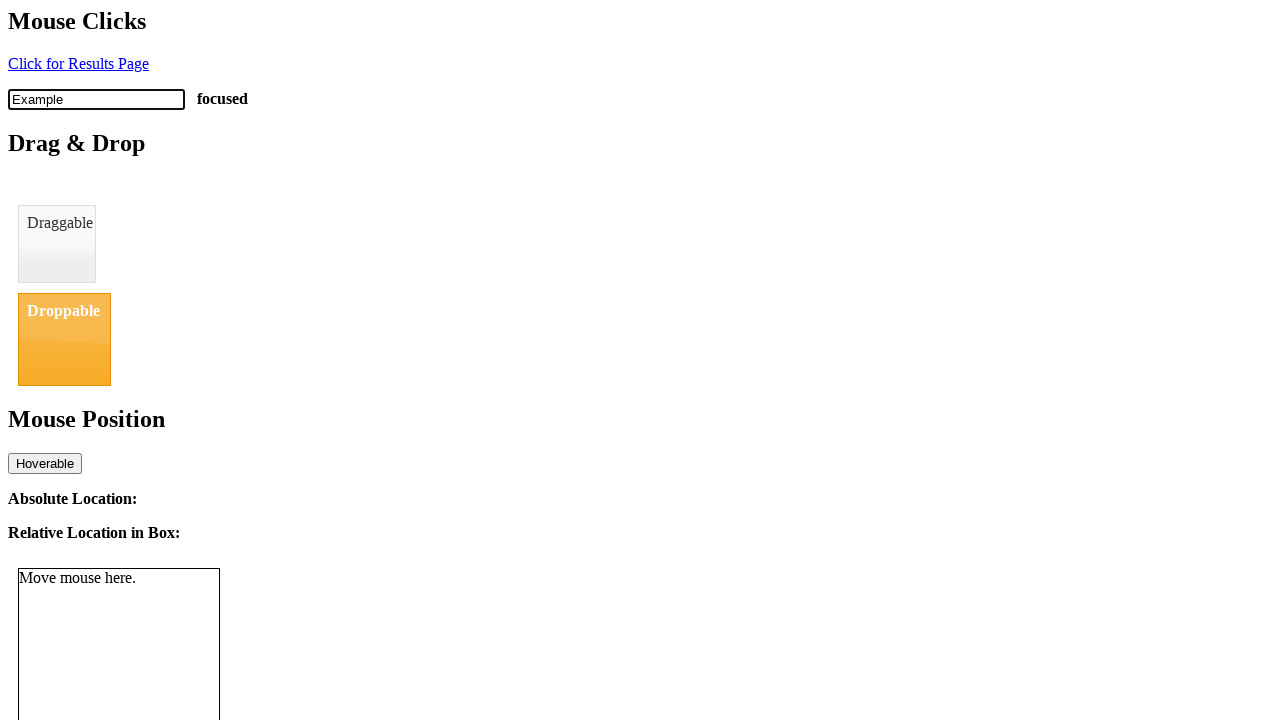